Tests jQuery UI draggable functionality by dragging an element to a different position on the page

Starting URL: https://jqueryui.com/draggable/

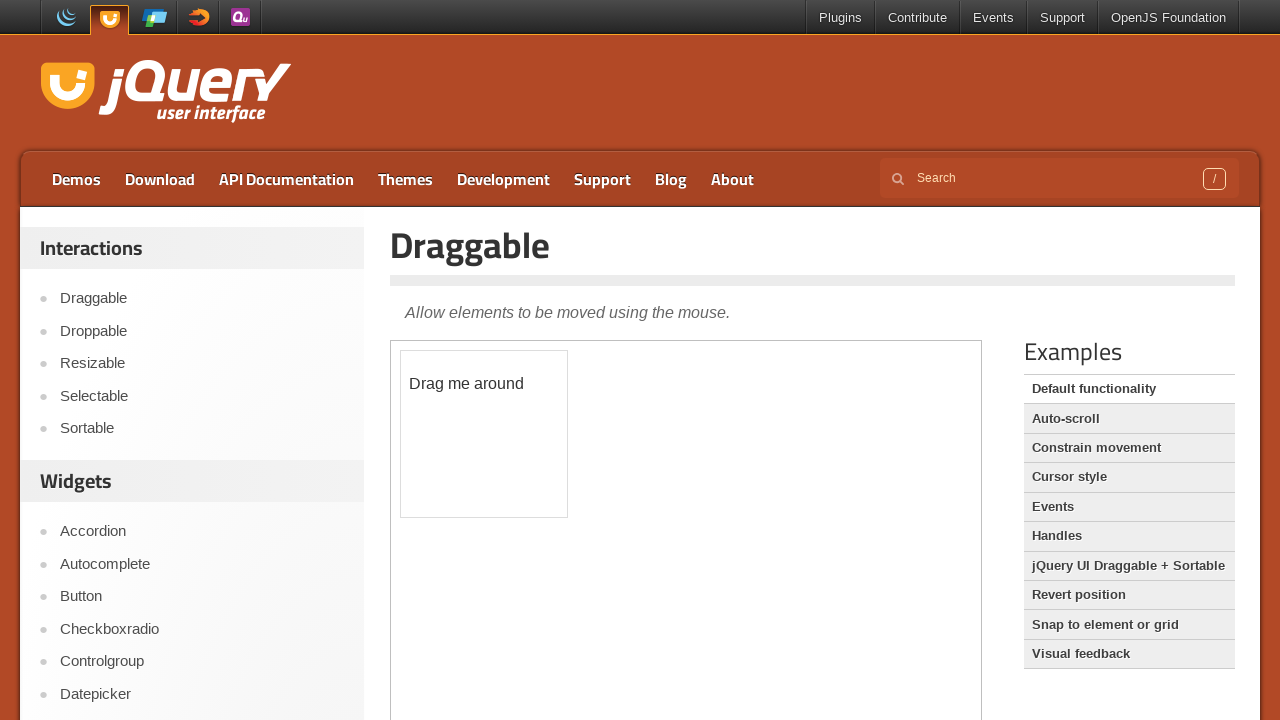

Scrolled down 250px to view the draggable demo area
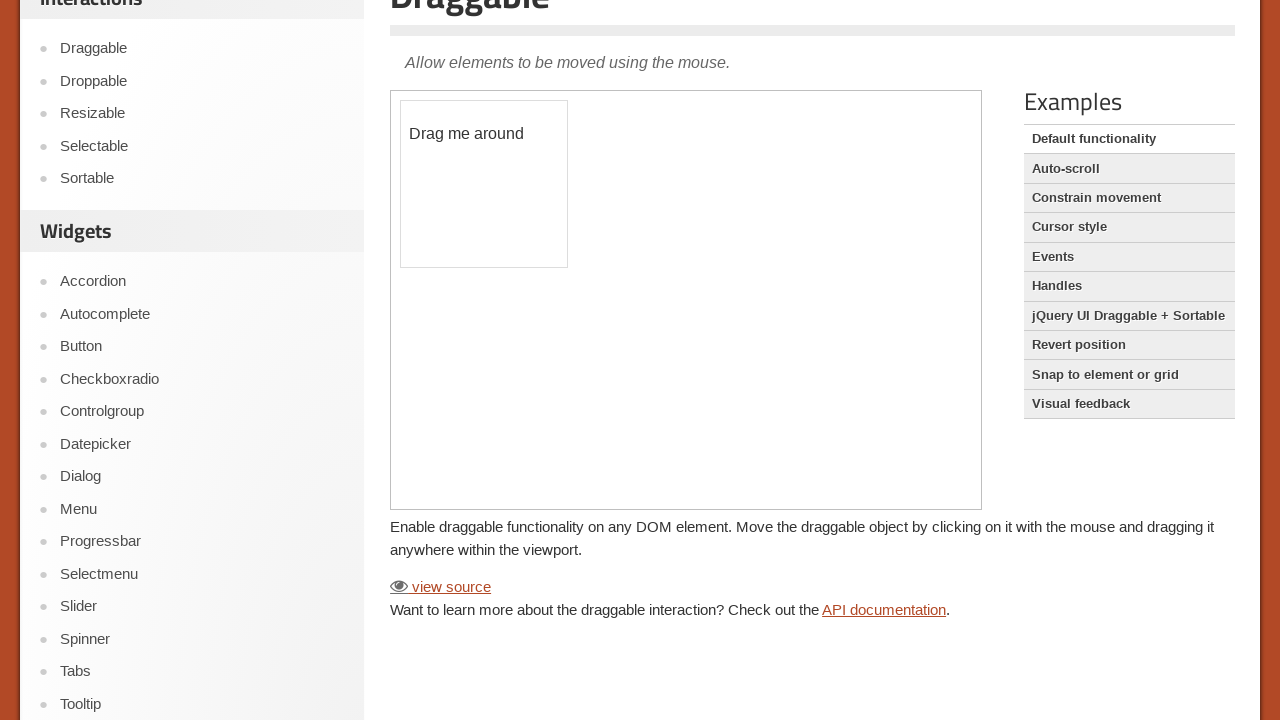

Located the iframe containing the draggable demo
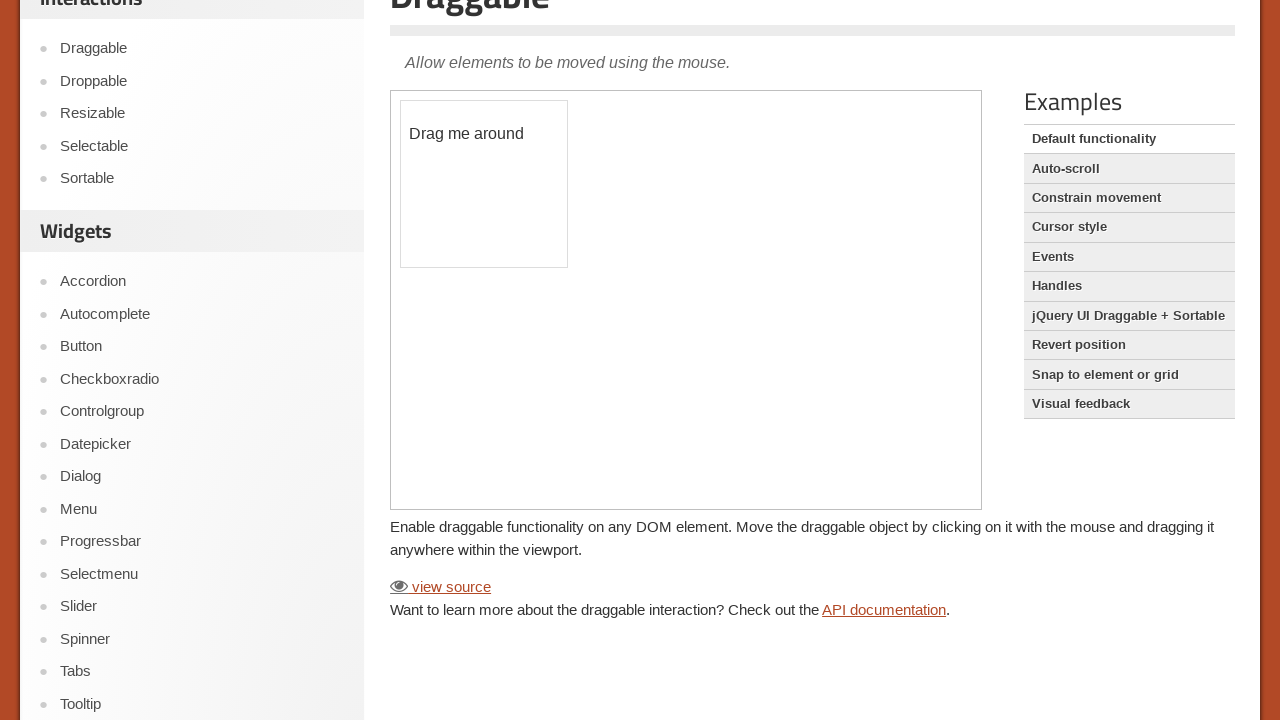

Located the draggable element with id 'draggable'
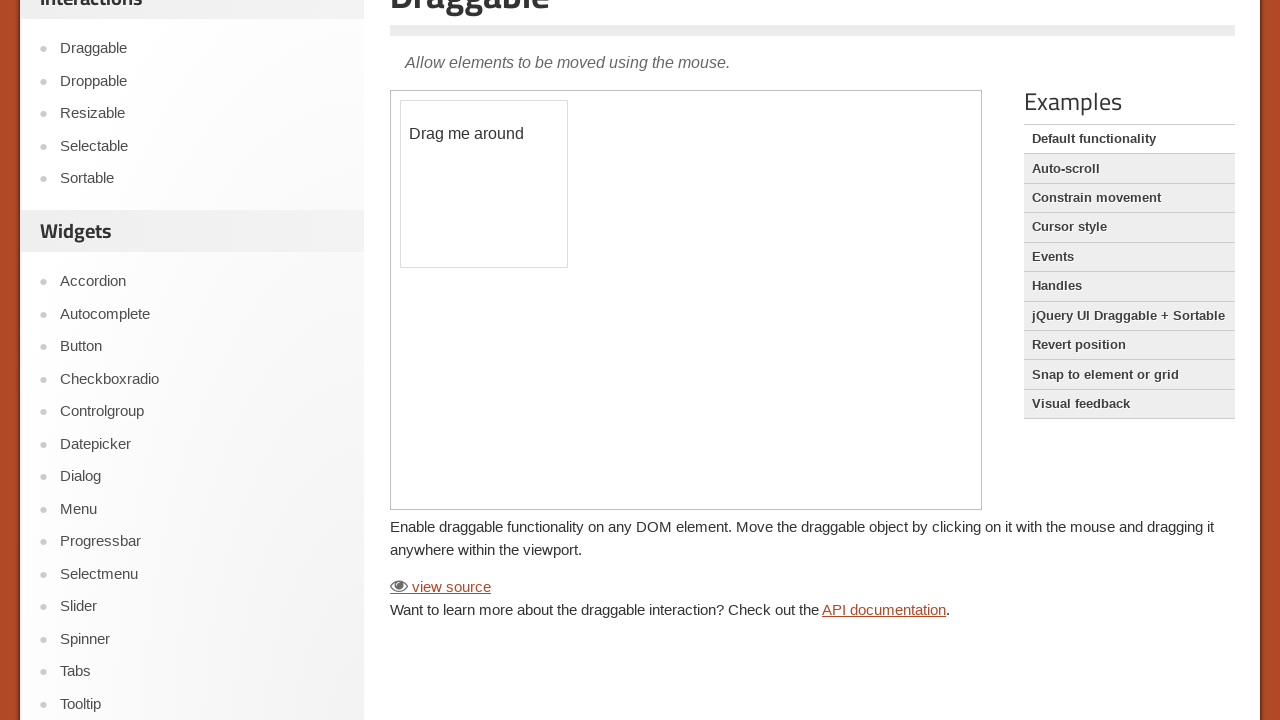

Dragged the element 200px to the right and 100px down at (600, 200)
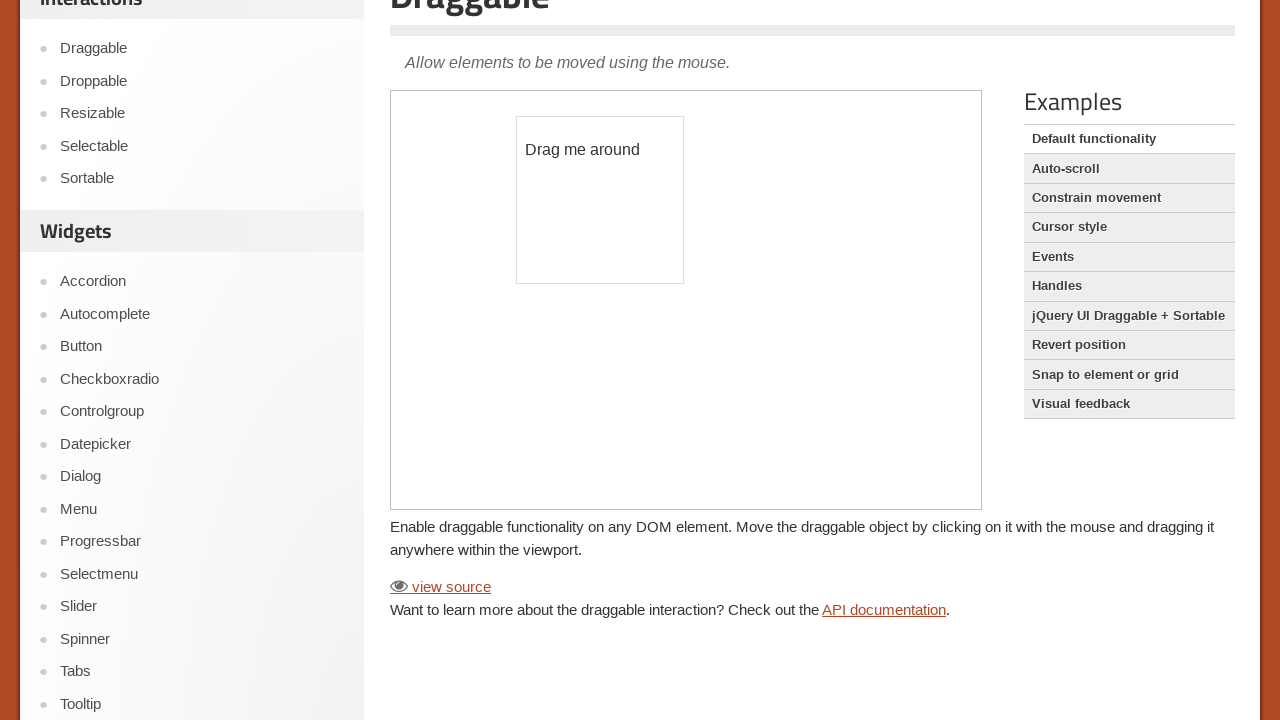

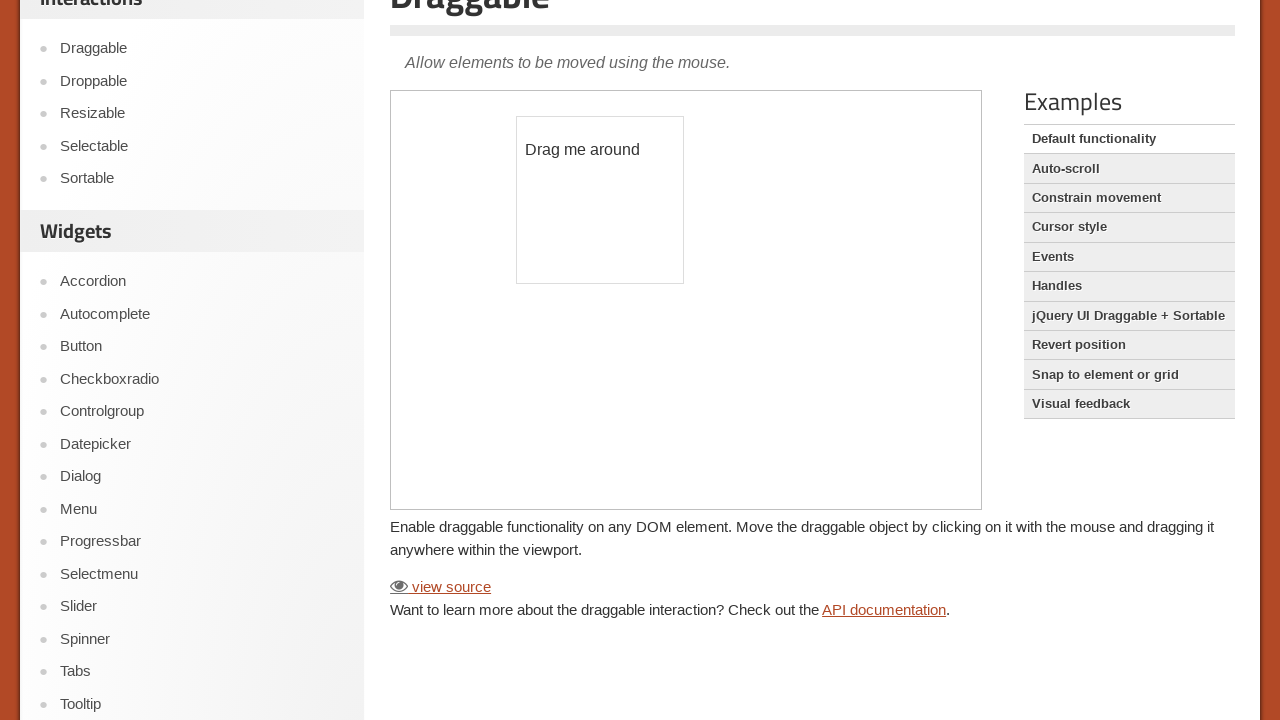